Tests the registration form on Parabank website by filling out all required fields including personal information, address, and account credentials, then submitting the form

Starting URL: https://parabank.parasoft.com/parabank/register.htm

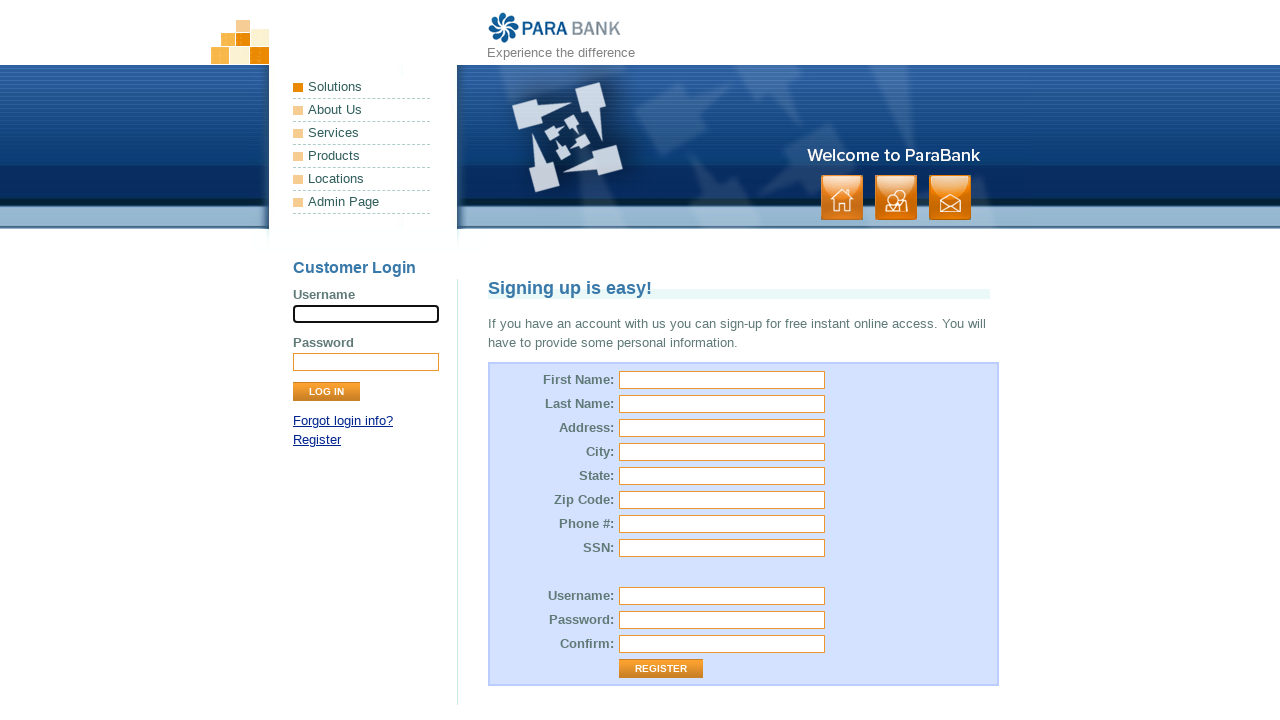

Filled first name field with 'Tatiana' on input[name='customer.firstName']
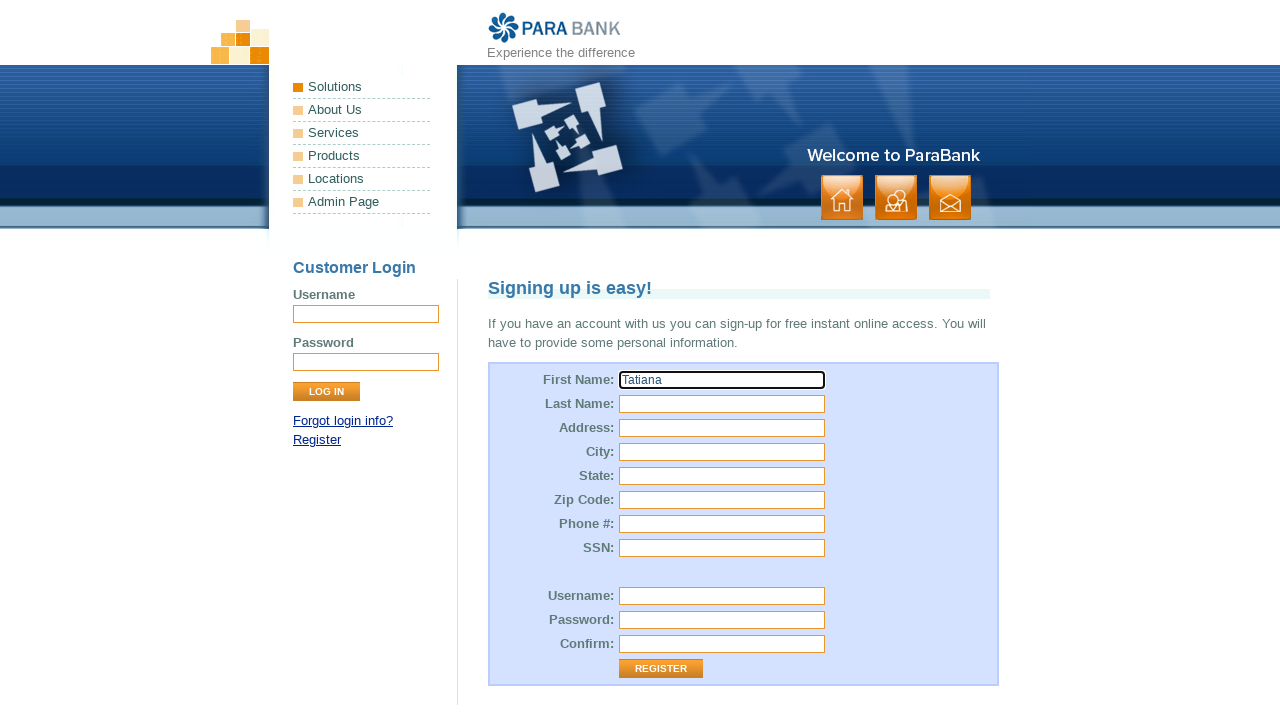

Filled last name field with 'Haughton' on input[name='customer.lastName']
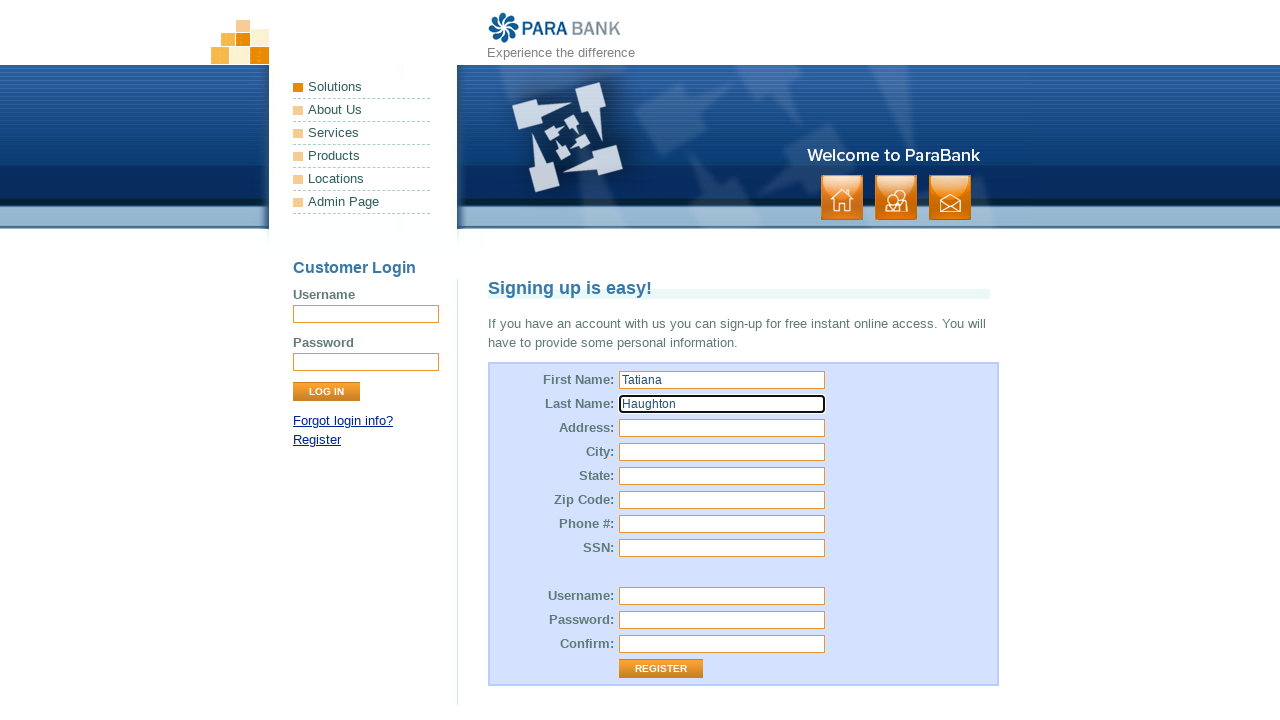

Filled street address field with '123 Abc rd' on input[name='customer.address.street']
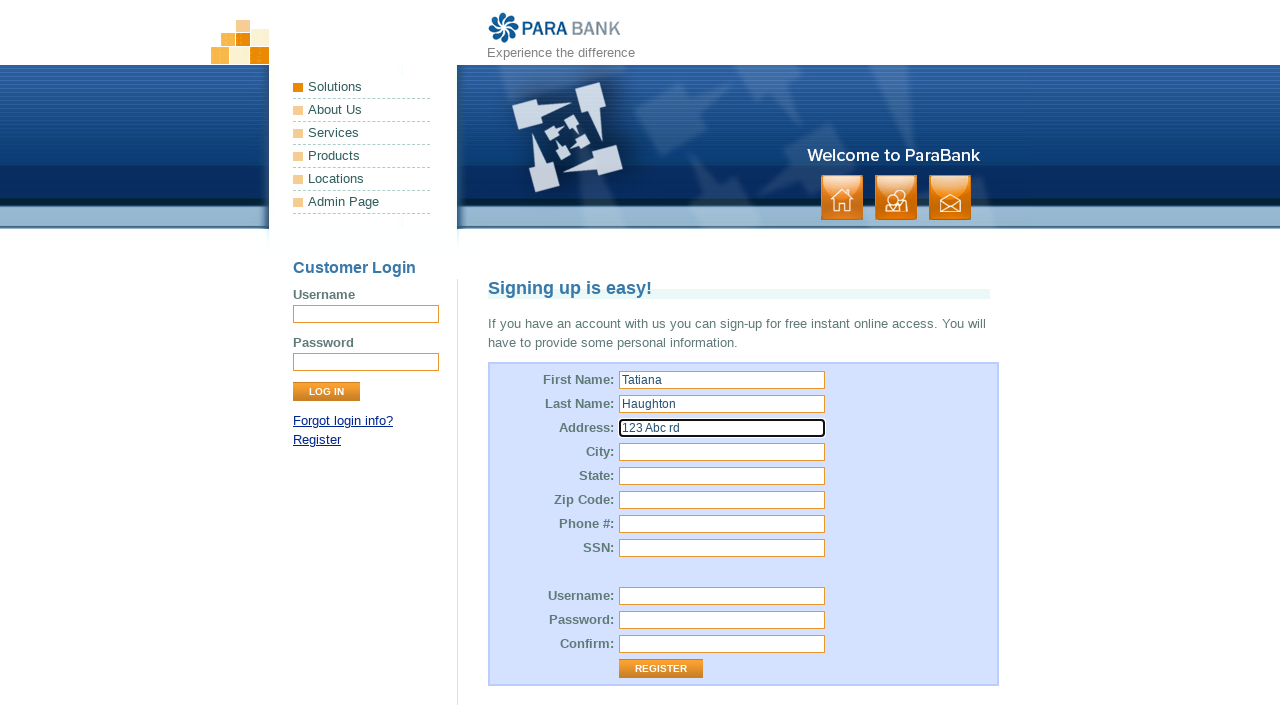

Filled city field with 'Fredericksburg' on input[name='customer.address.city']
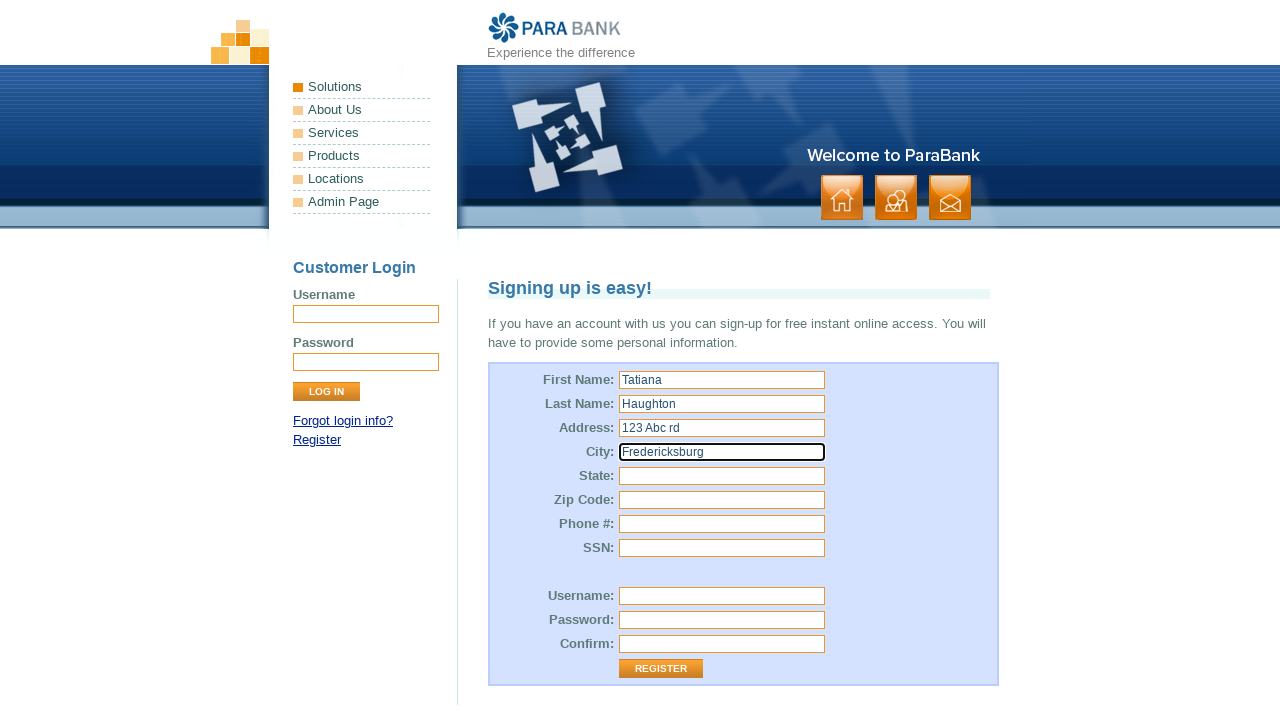

Filled state field with 'Virginia' on input[name='customer.address.state']
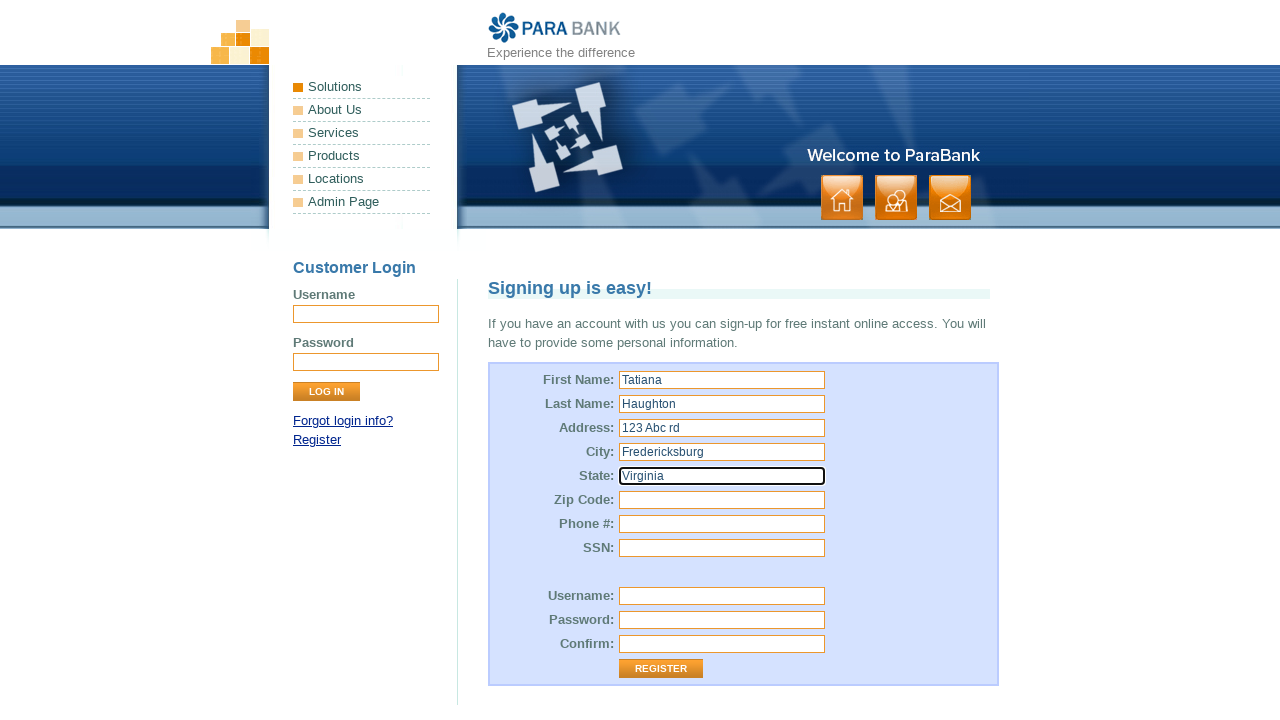

Filled zip code field with '22435' on input[name='customer.address.zipCode']
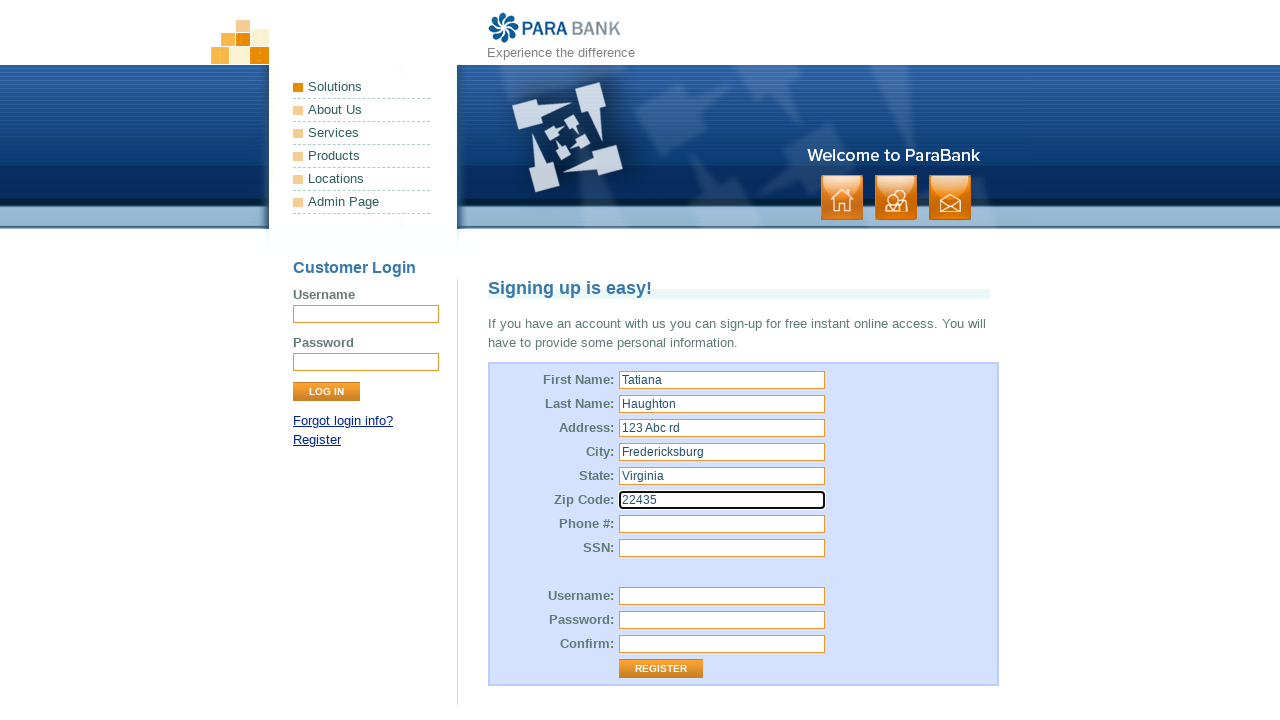

Filled phone number field with '240-568-4325' on input[name='customer.phoneNumber']
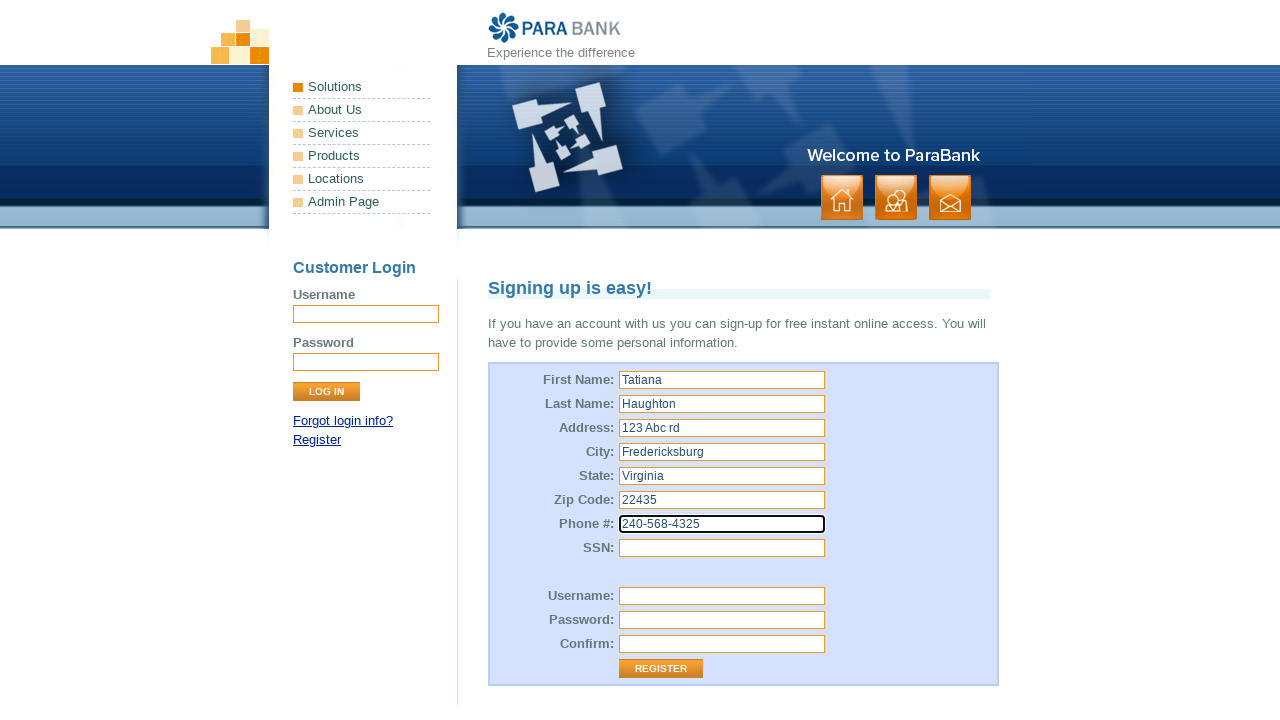

Filled SSN field with '315-57-5643' on input[name='customer.ssn']
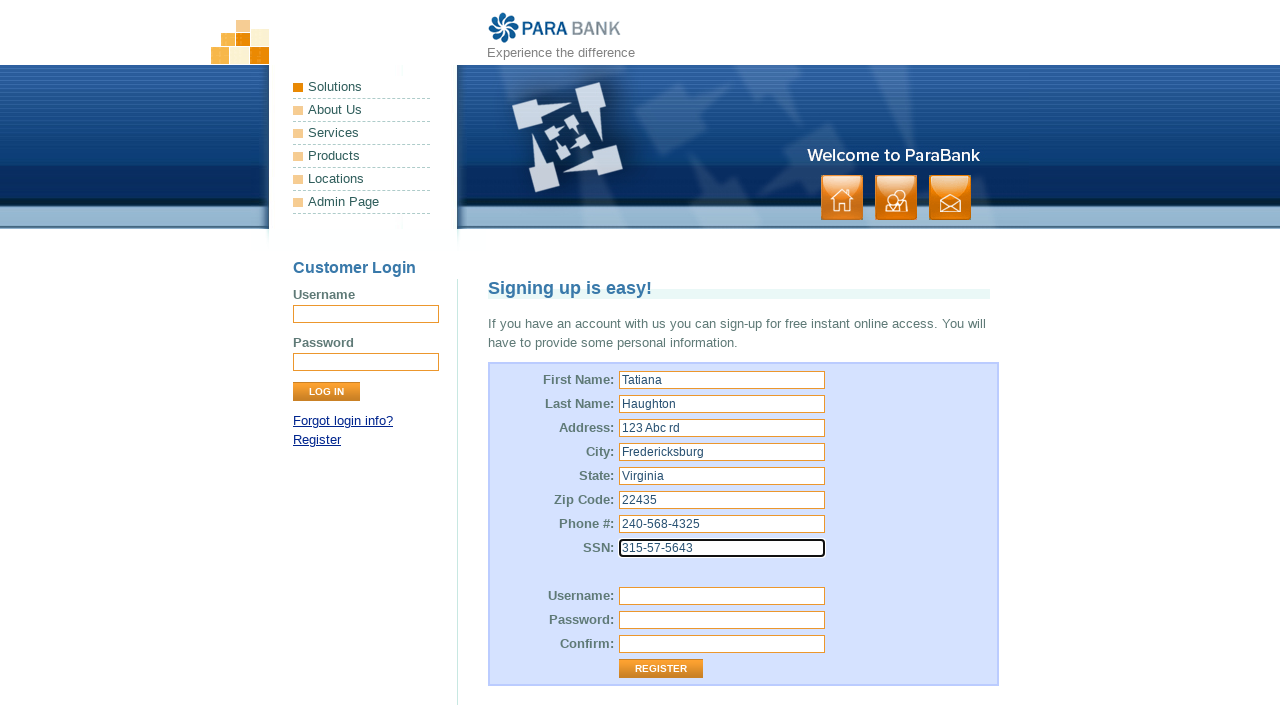

Filled username field with 'tatianahaughton' on input[name='customer.username']
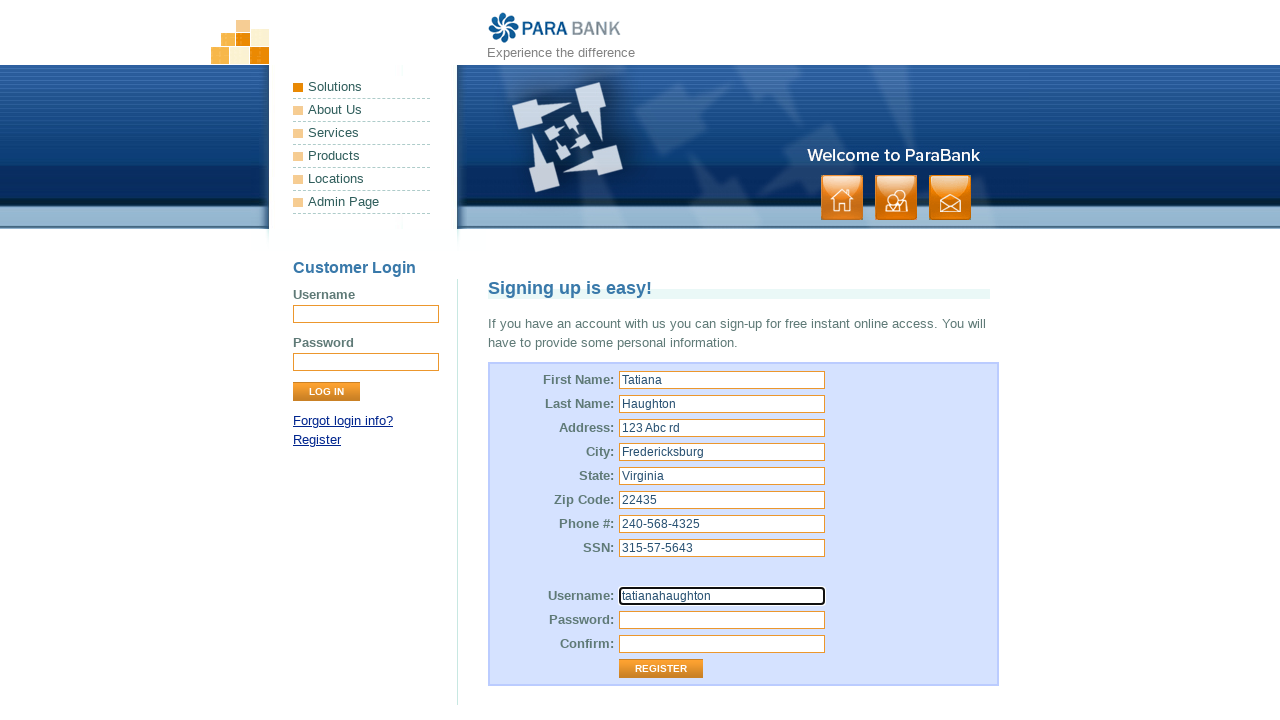

Filled password field with '1234567' on input[name='customer.password']
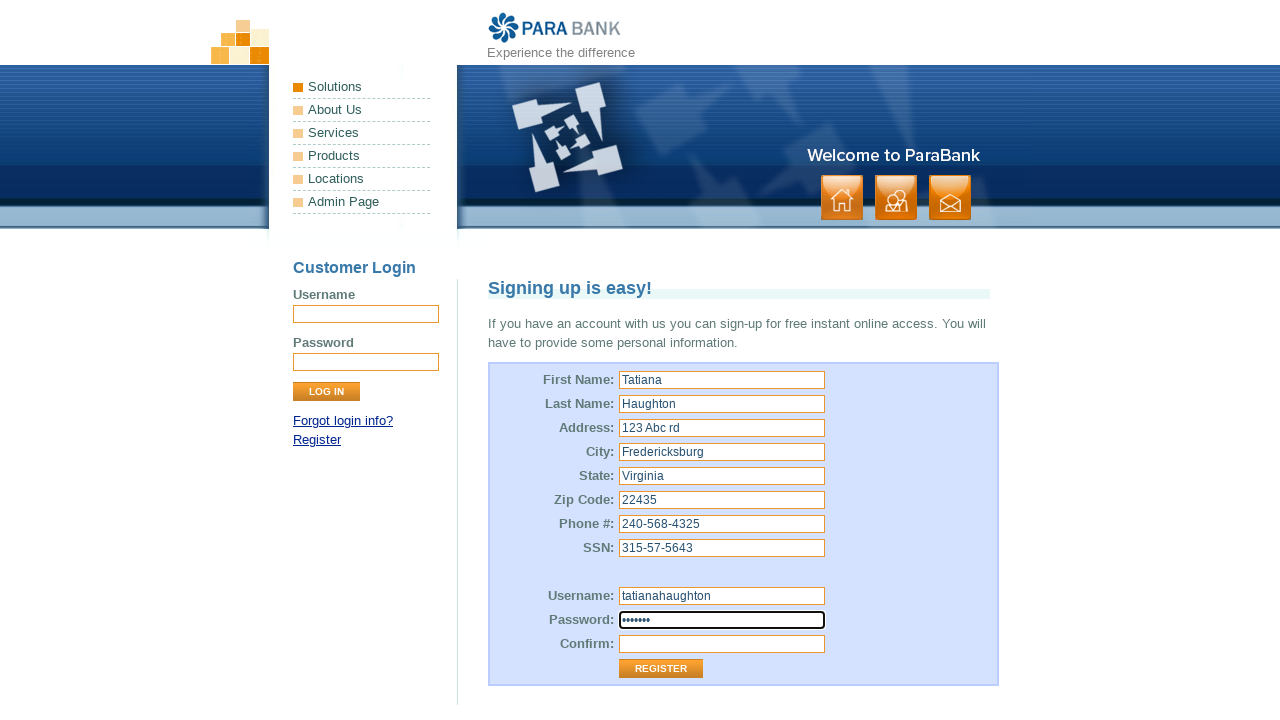

Filled password confirmation field with '1234567' on input[name='repeatedPassword']
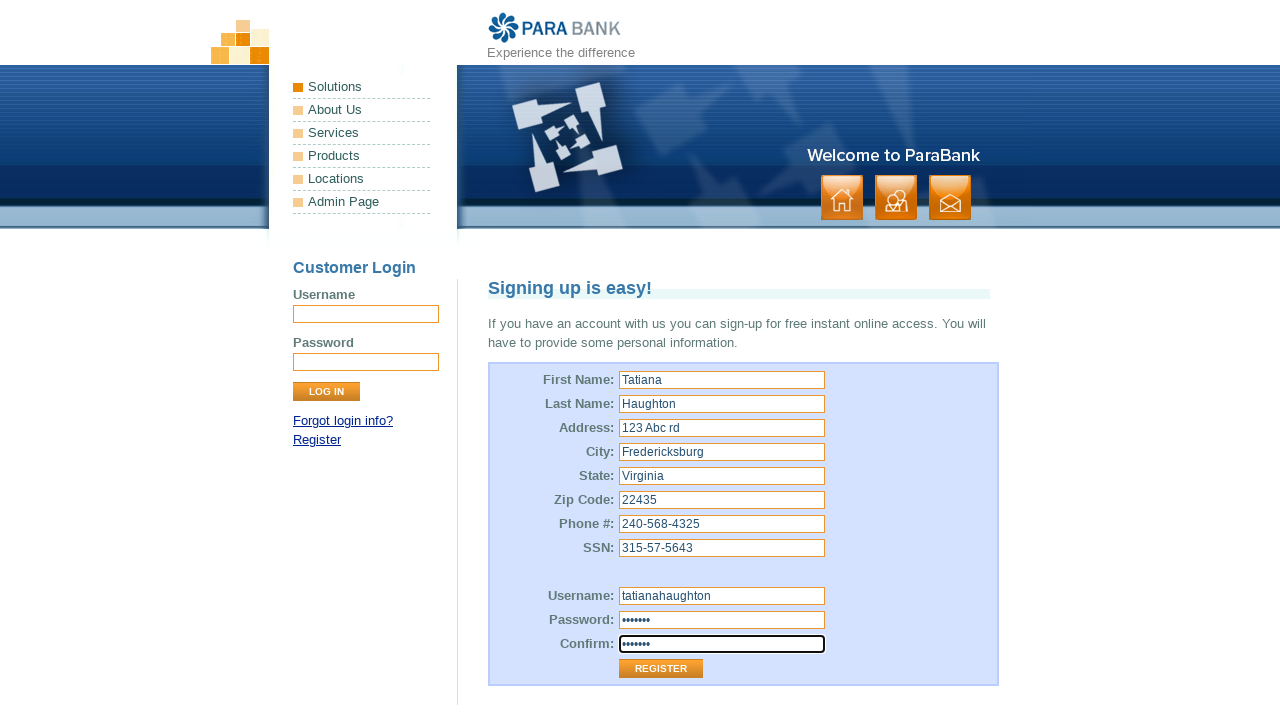

Clicked register button to submit the form at (896, 198) on .button
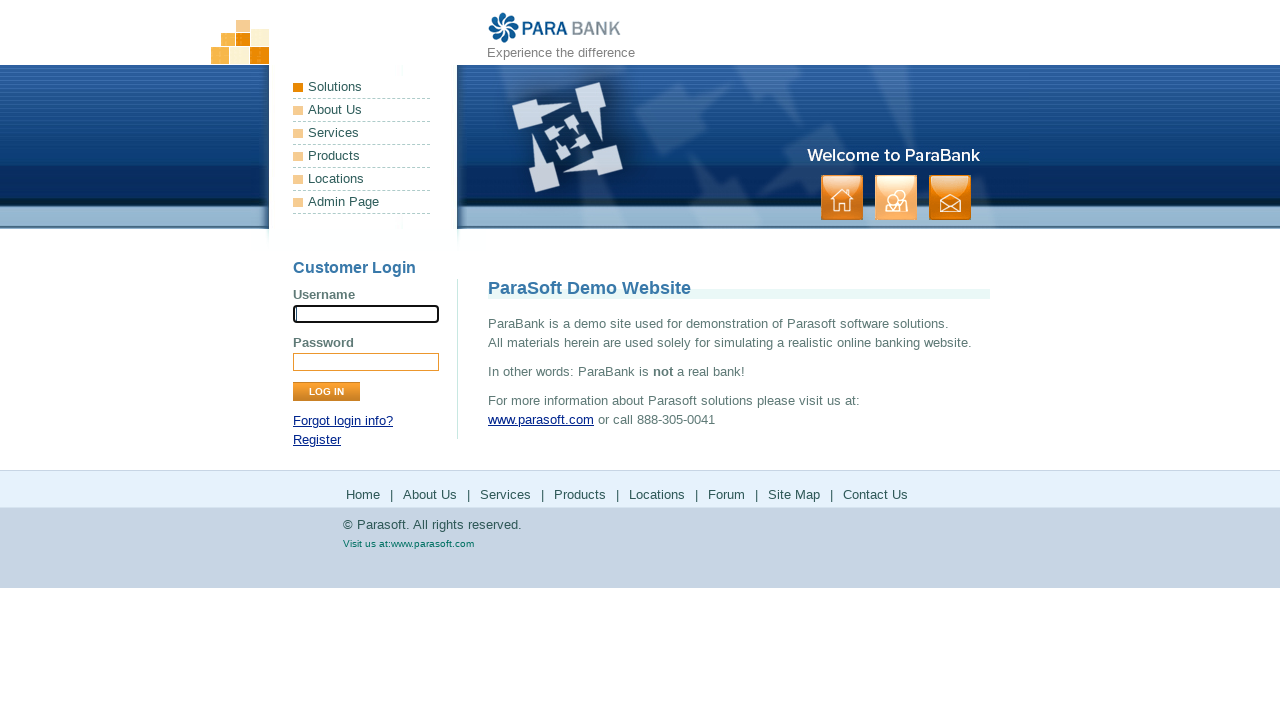

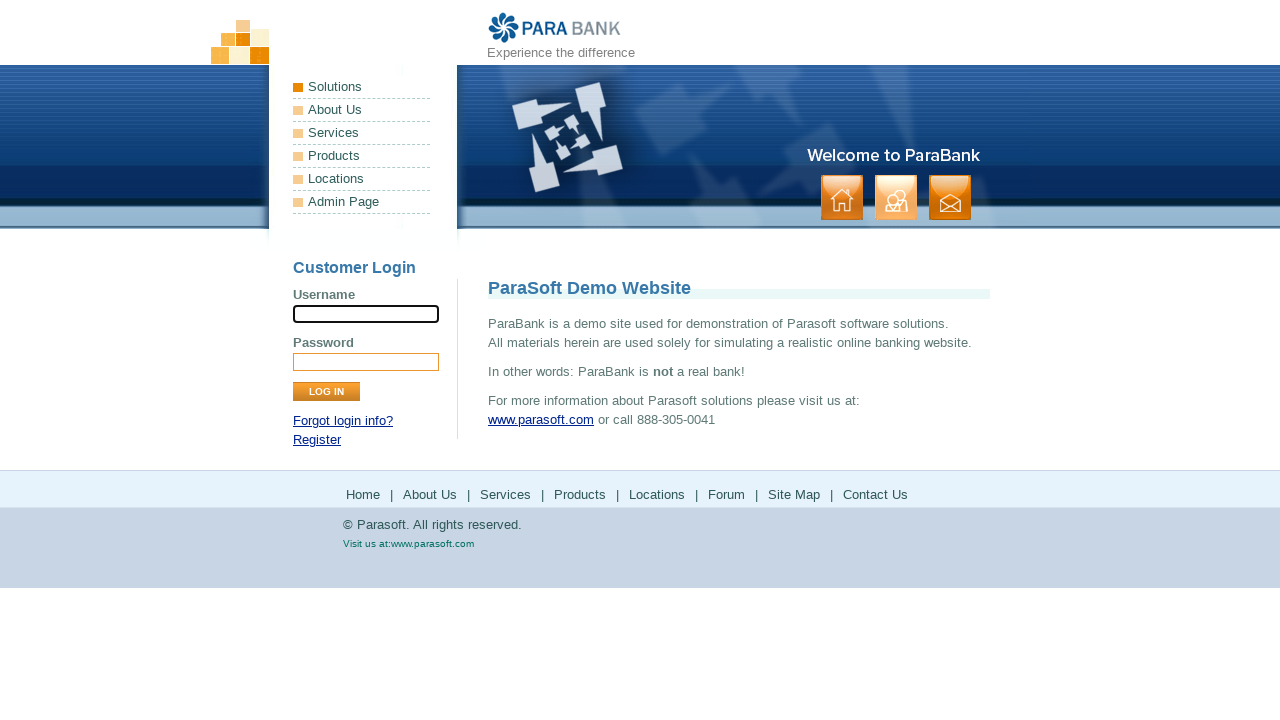